Tests date picker functionality by selecting a date of birth from dropdown selectors for month and year, then clicking on a specific date

Starting URL: https://www.dummyticket.com/dummy-ticket-for-visa-application/

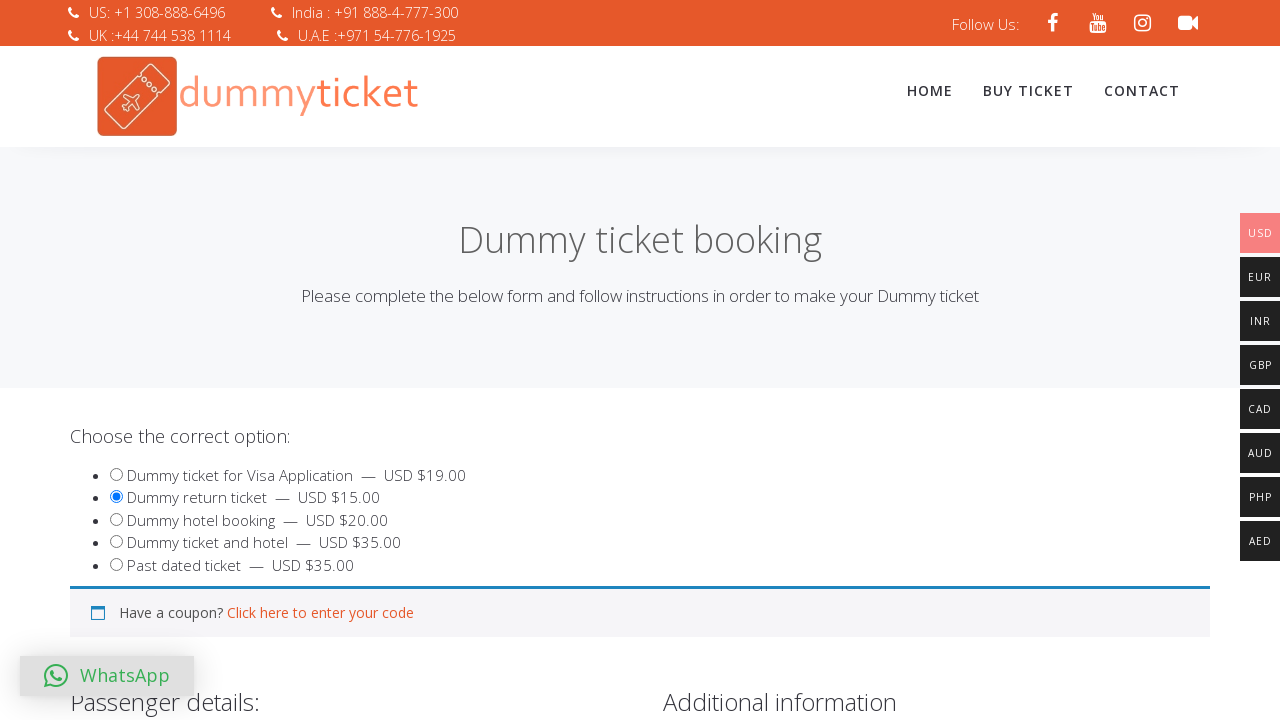

Clicked on date of birth input field to open date picker at (344, 360) on input#dob
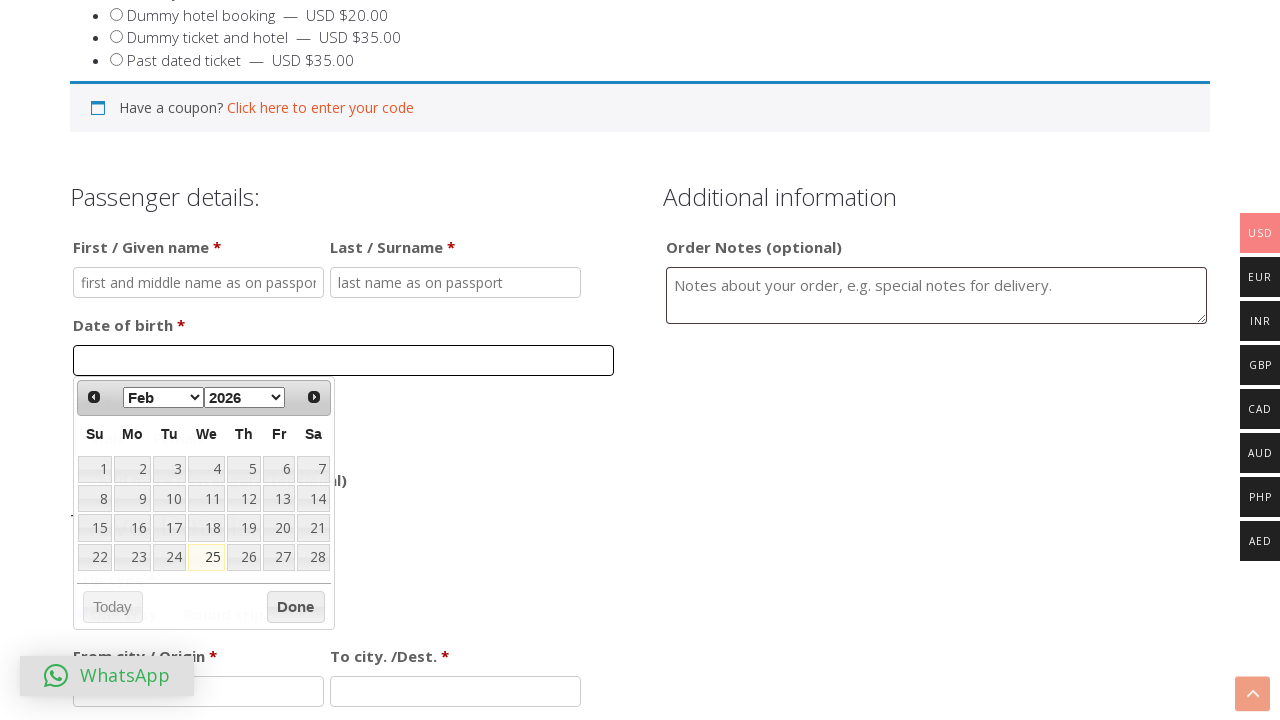

Month selector dropdown became visible
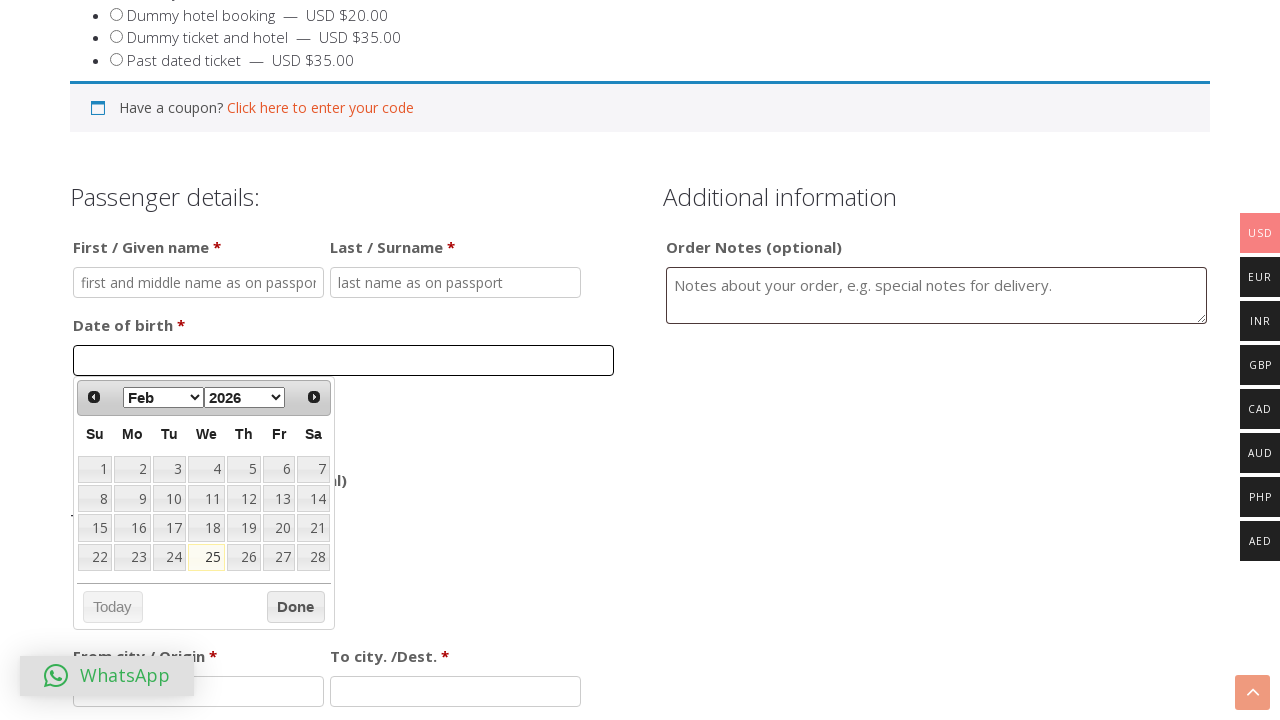

Selected October from month dropdown on //select[@data-handler='selectMonth']
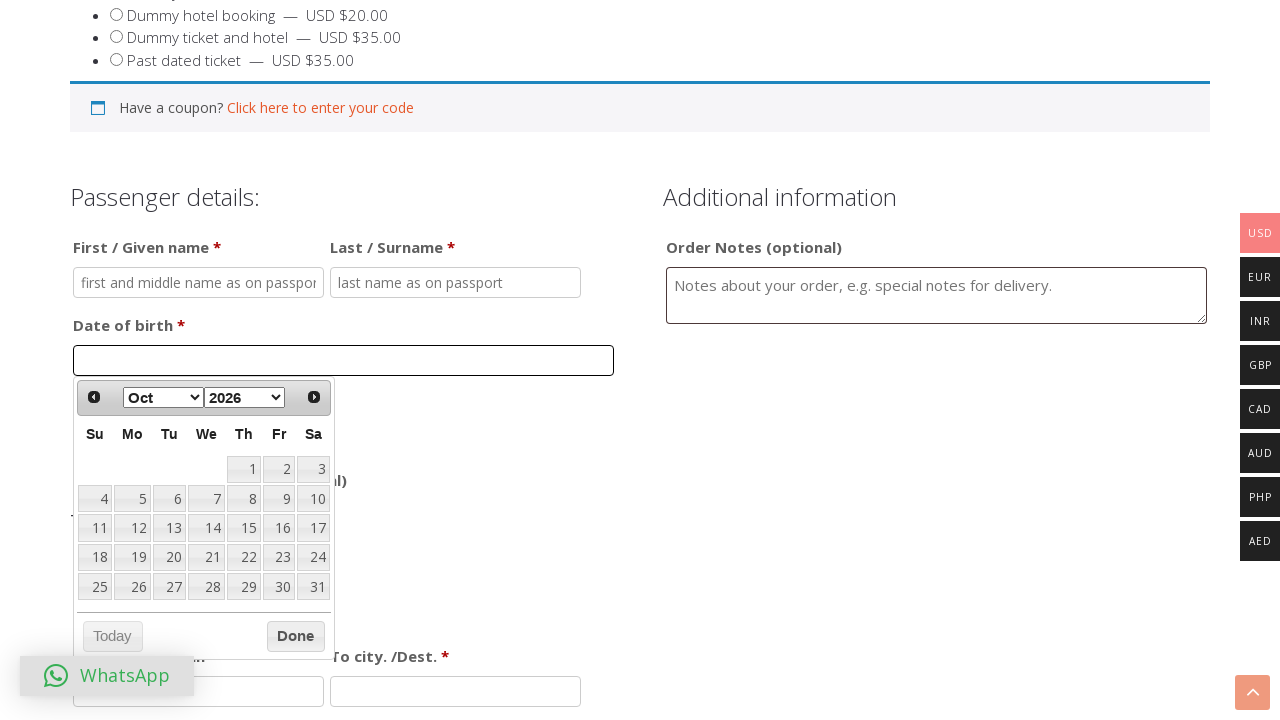

Selected 1986 from year dropdown on //select[@data-handler='selectYear']
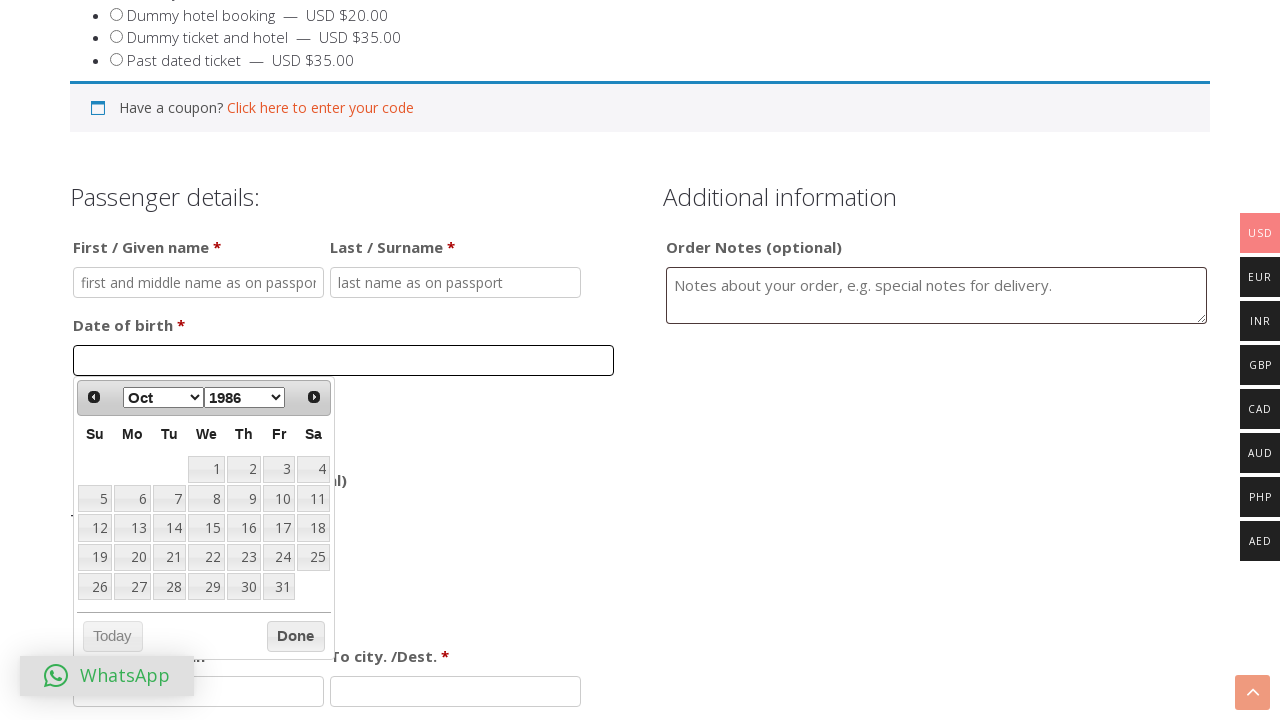

Clicked on date 2 to complete date of birth selection (October 2, 1986) at (244, 469) on xpath=//a[@data-date='2']
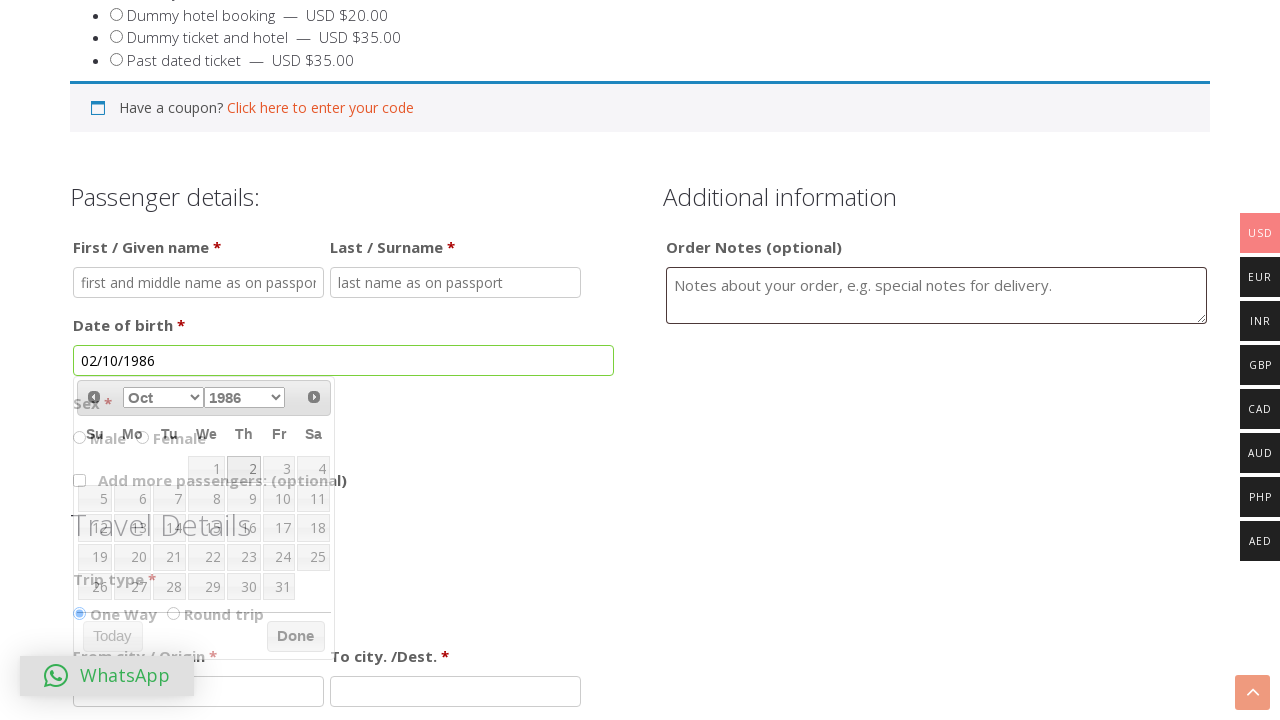

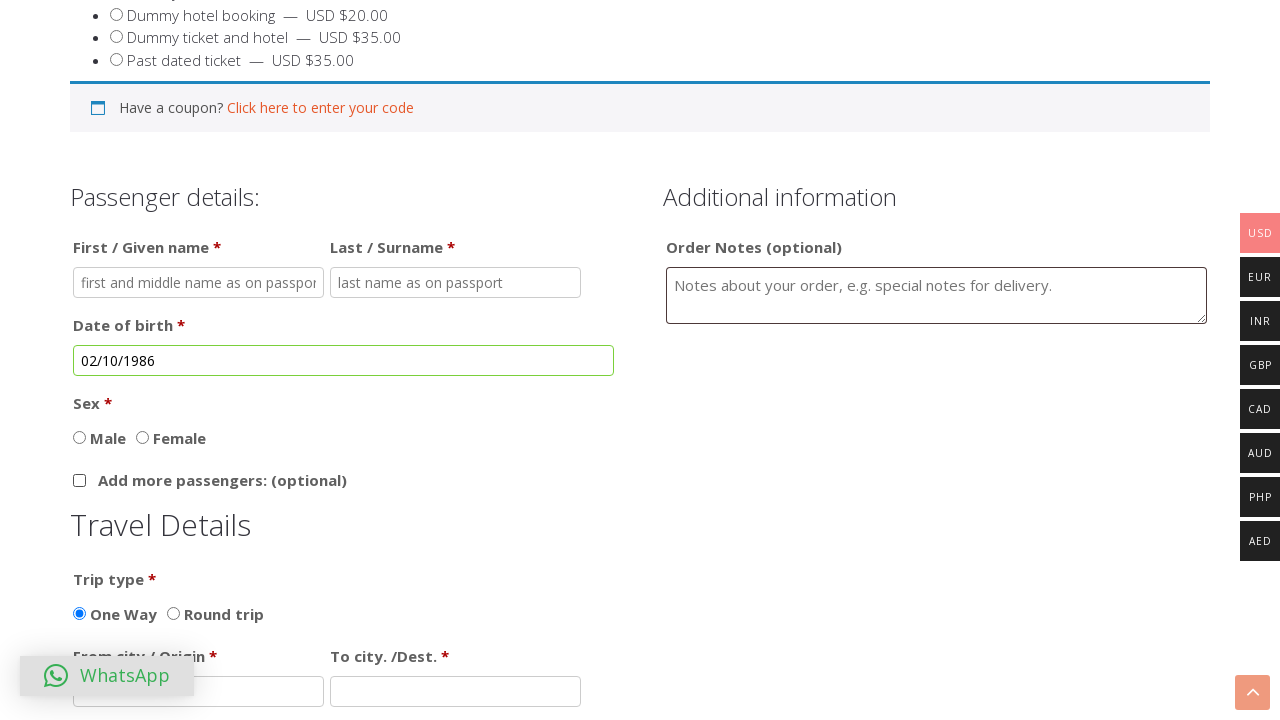